Navigates to Rediff.com and locates a specific image element on the page. The original script was intended to take a screenshot of that element.

Starting URL: https://rediff.com

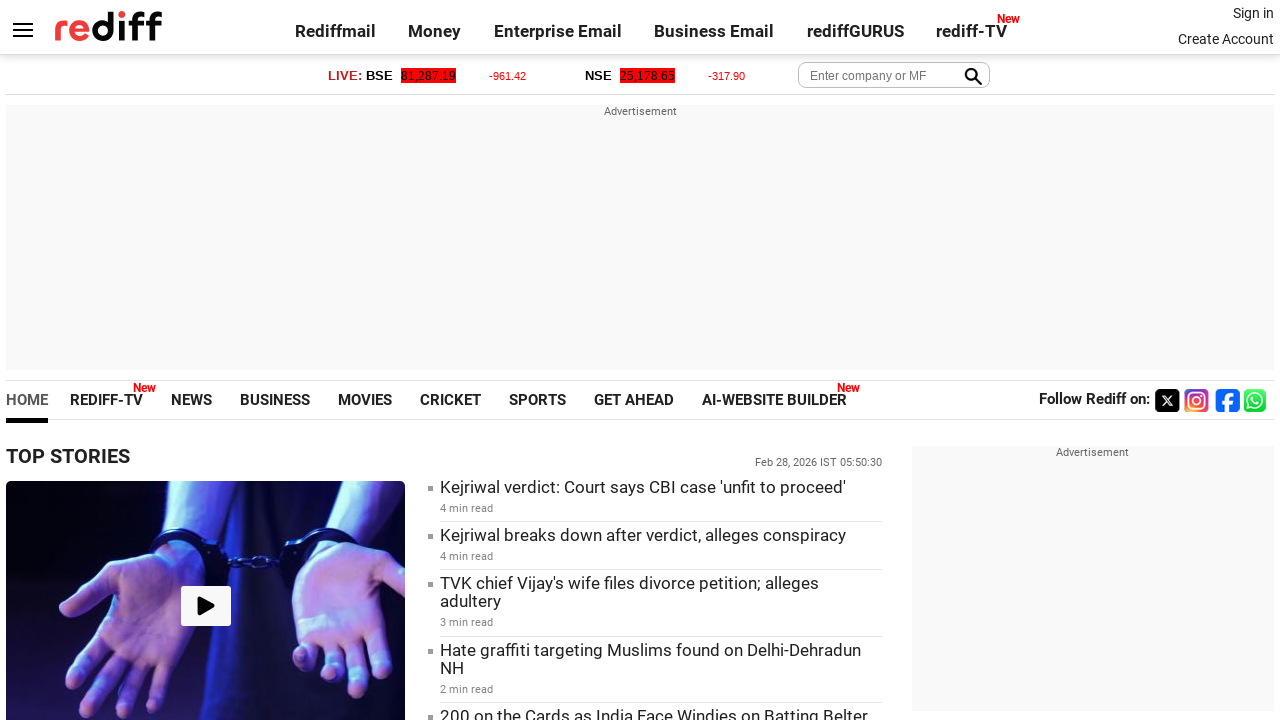

Waited for image element to load on Rediff.com
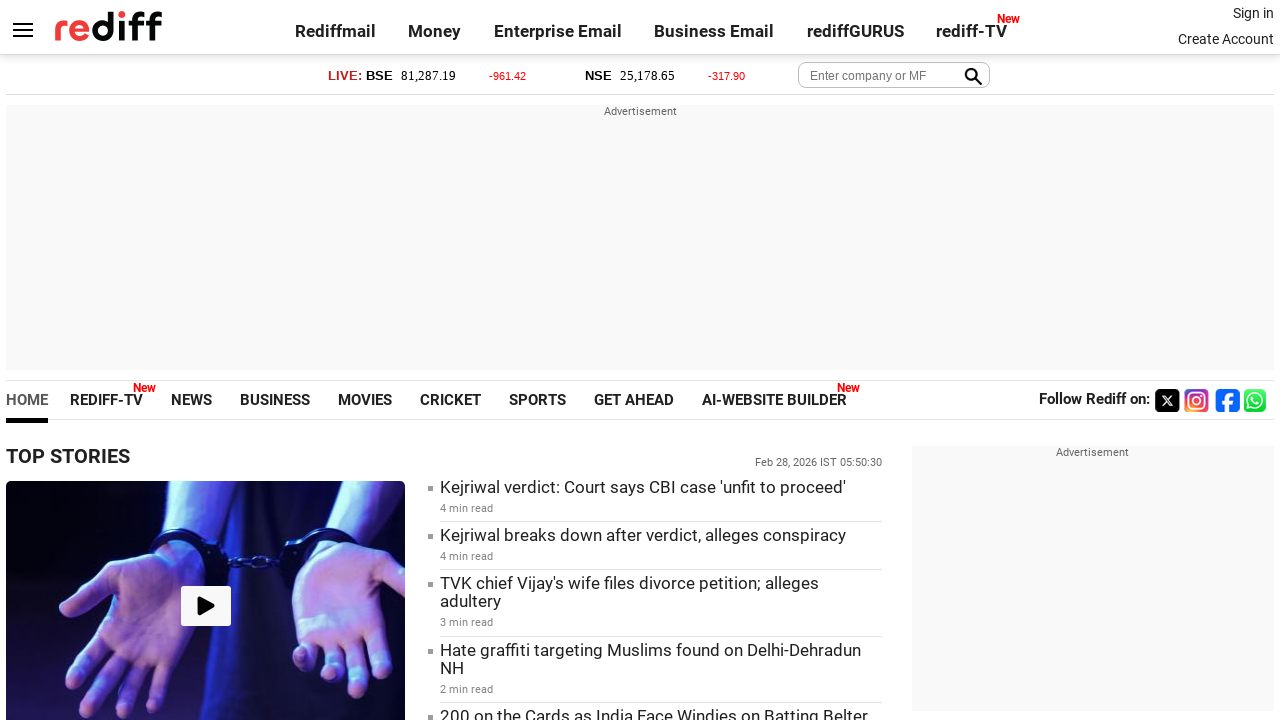

Located first image element on the page
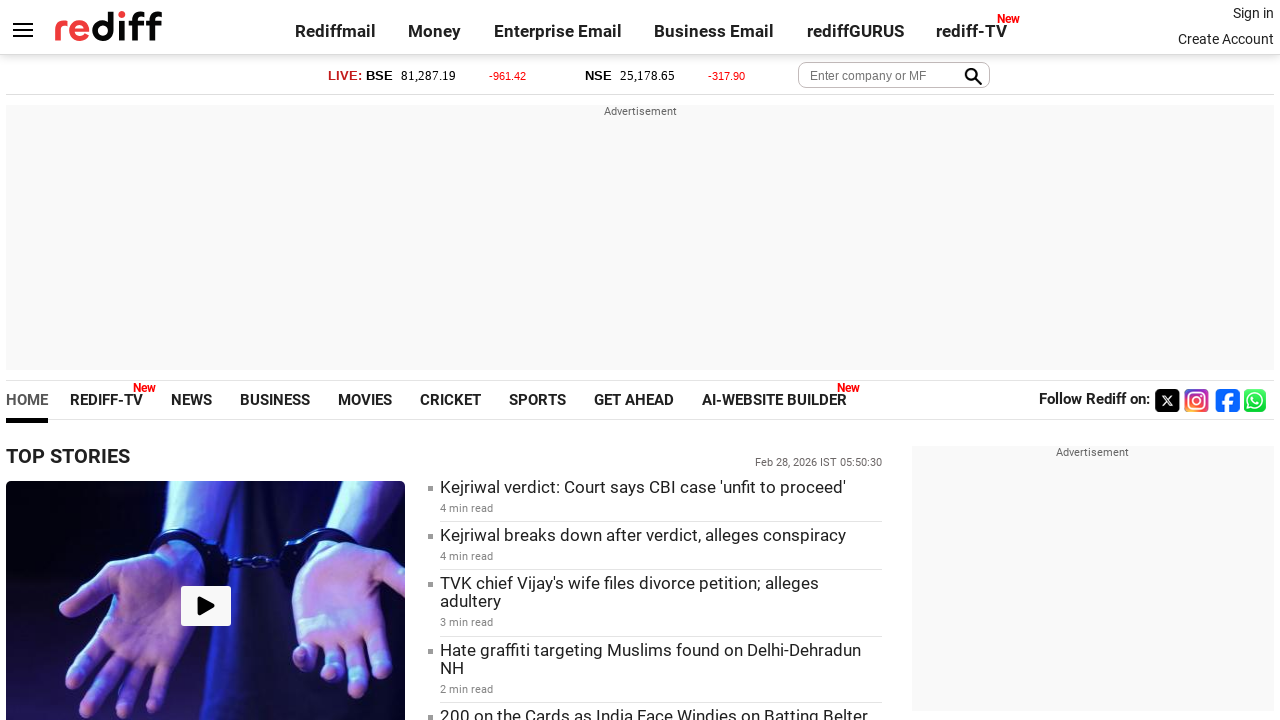

Image element became visible
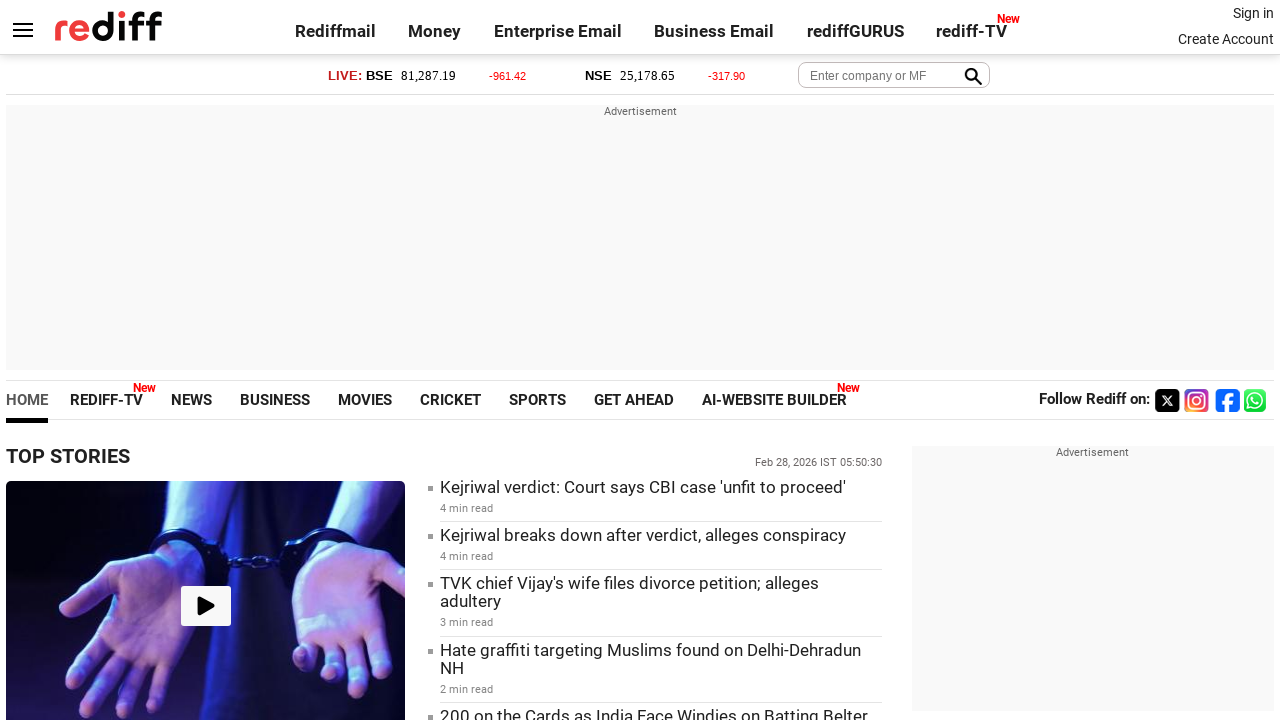

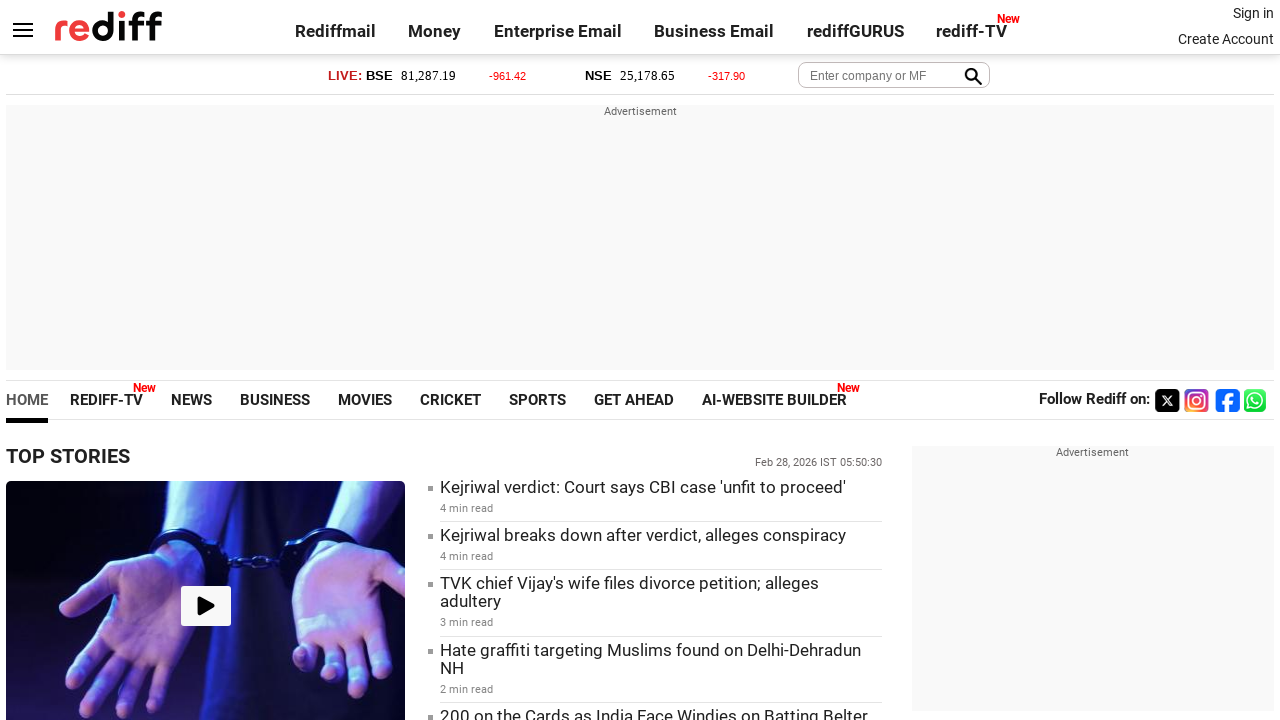